Tests interaction with shadow DOM elements by locating a shadow root and filling a search input field within it

Starting URL: https://books-pwakit.appspot.com/

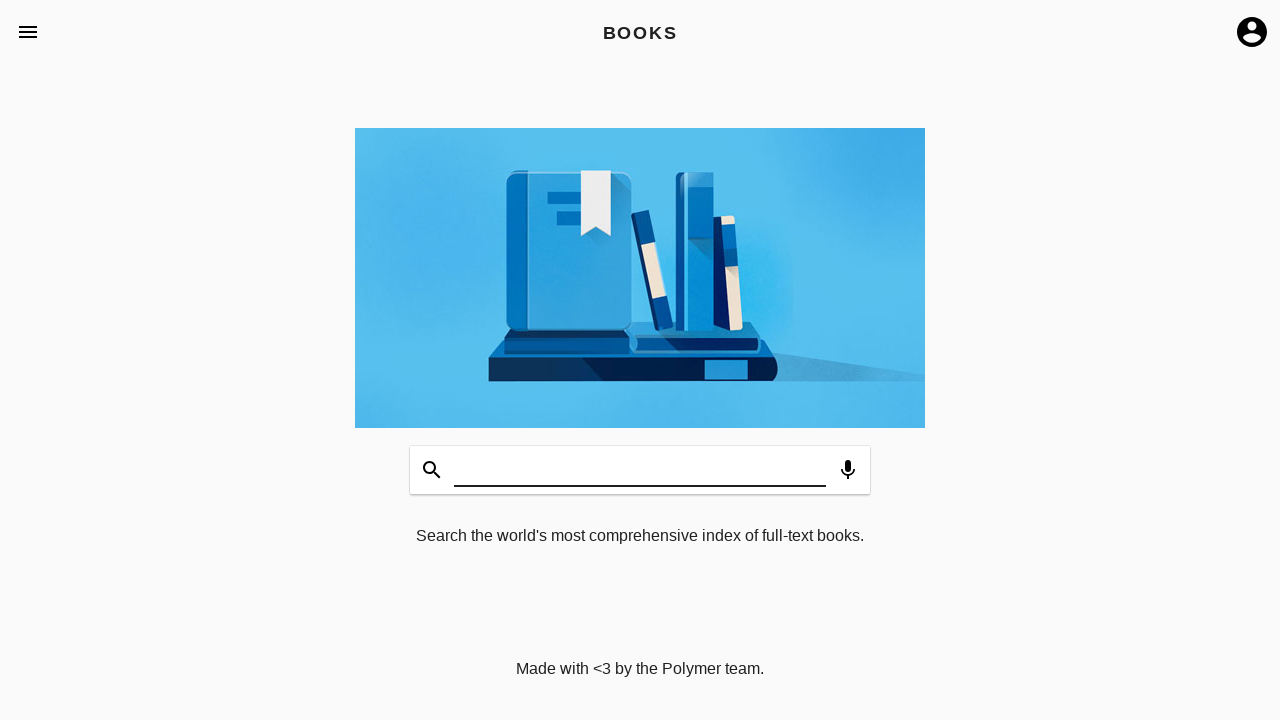

Located shadow DOM input element within book-app component
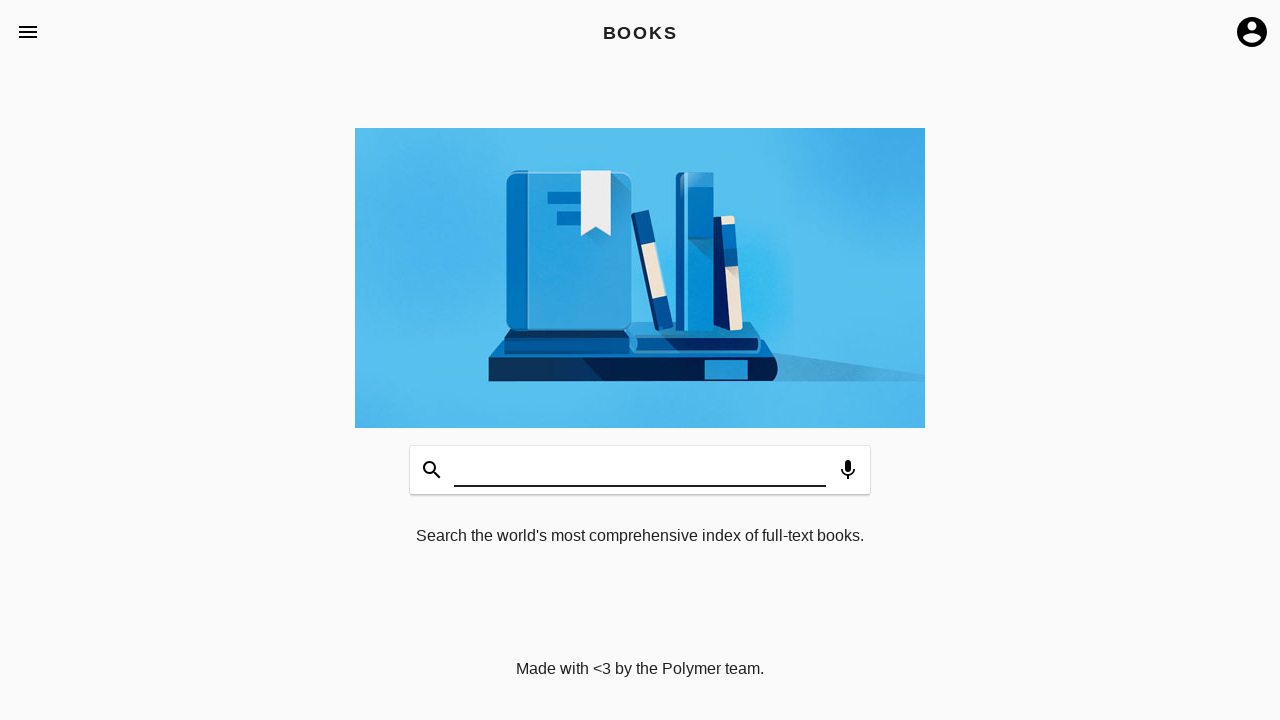

Filled shadow DOM input field with 'WELCOME' on book-app[apptitle='BOOKS'] >> #input
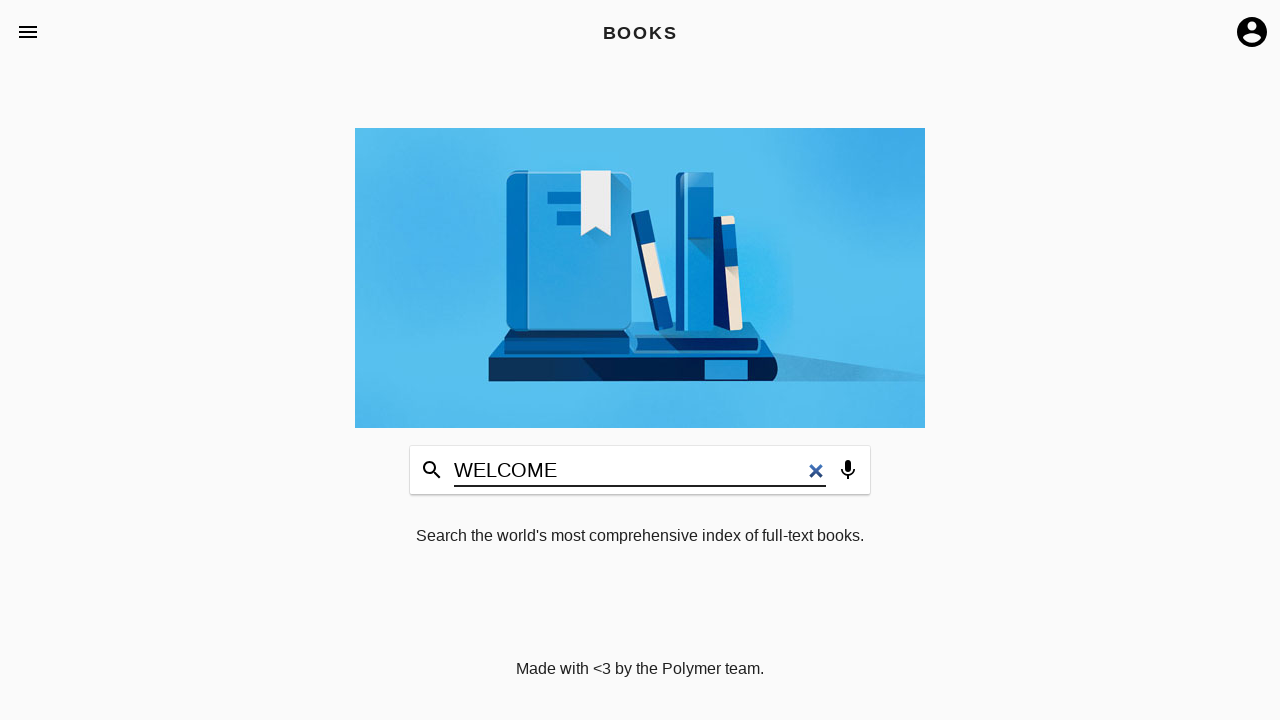

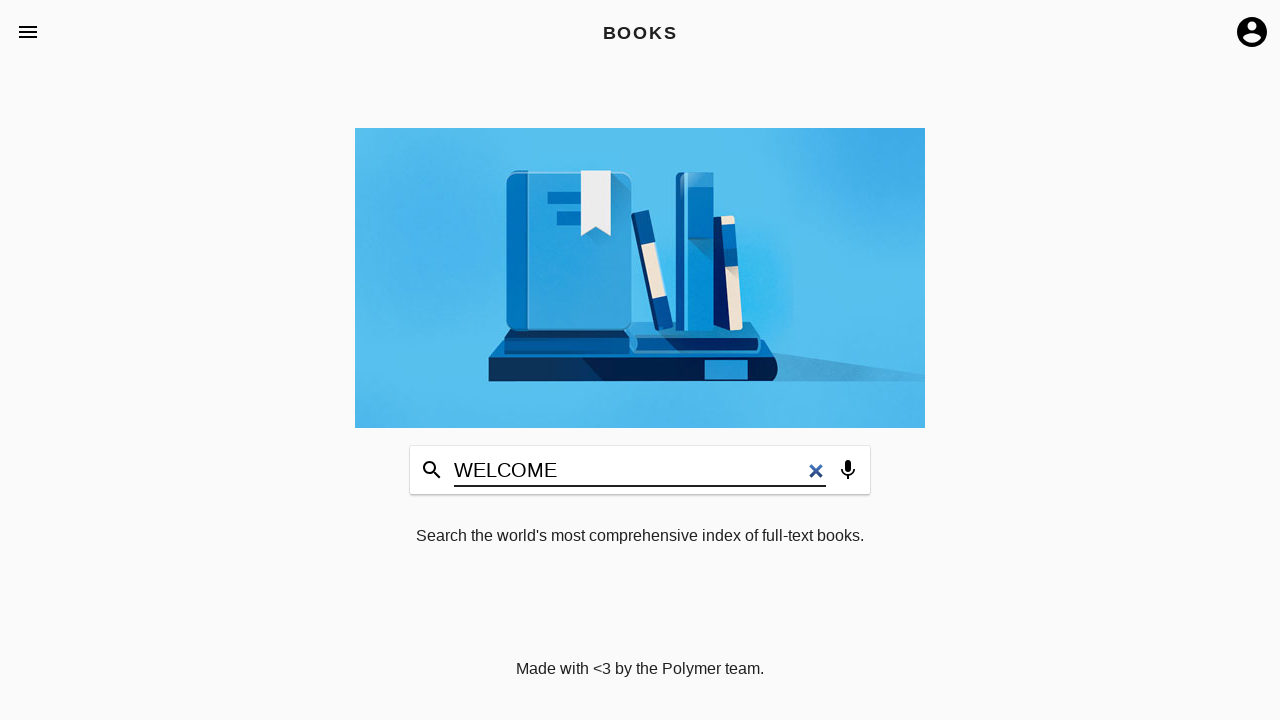